Tests handling of iframes by switching to a frame and filling a text input inside it

Starting URL: https://ui.vision/demo/webtest/frames/

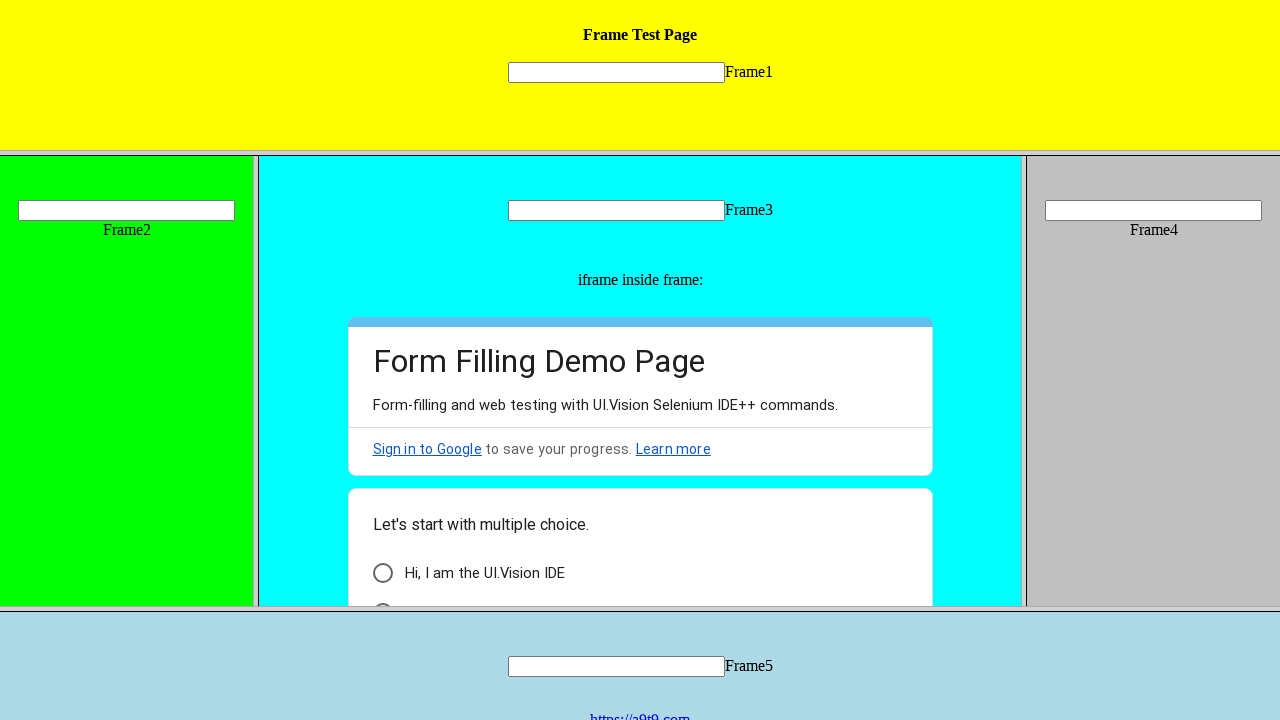

Located the first frame with src='frame_1.html'
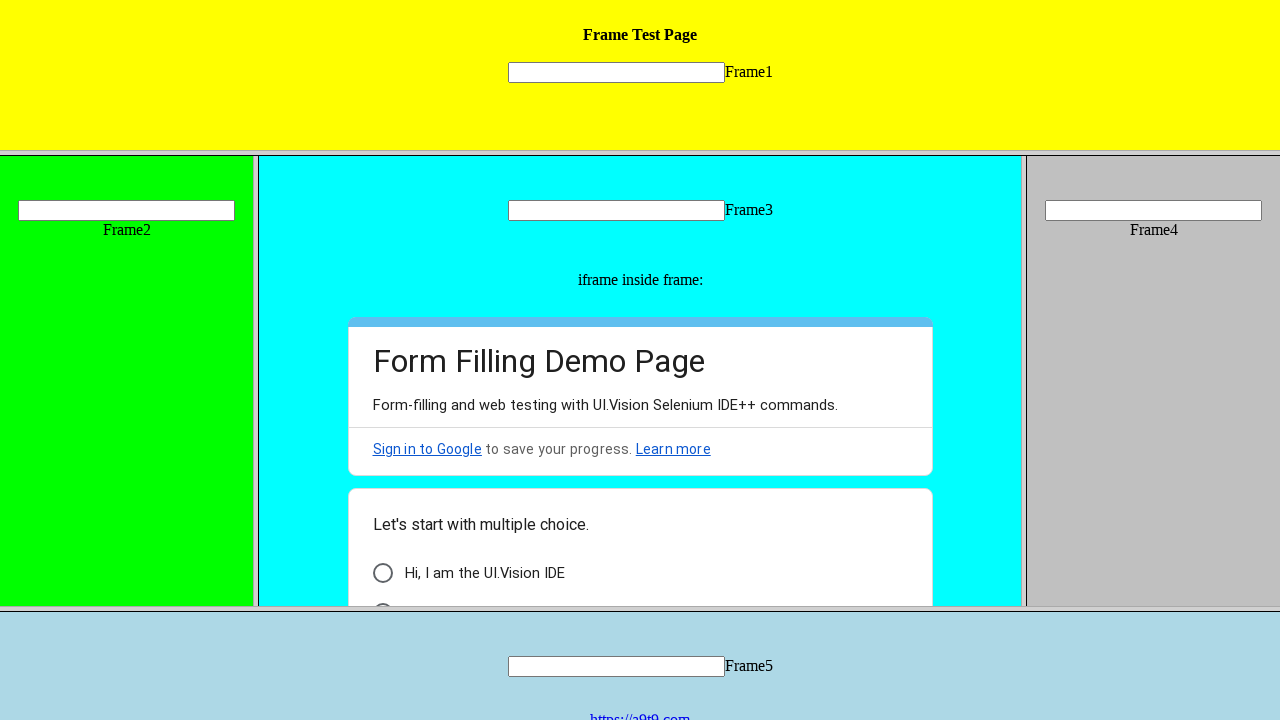

Filled text input 'mytext1' inside frame with 'Frame1 textbox1' on frame[src='frame_1.html'] >> internal:control=enter-frame >> input[name='mytext1
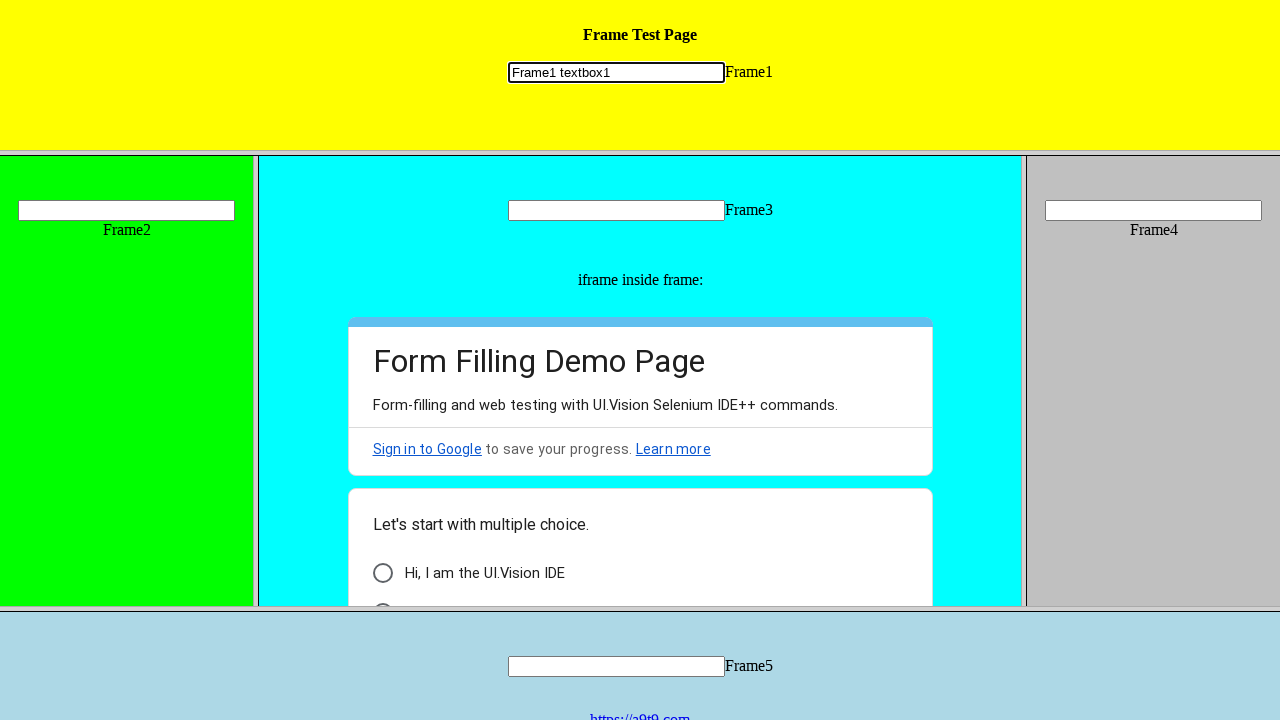

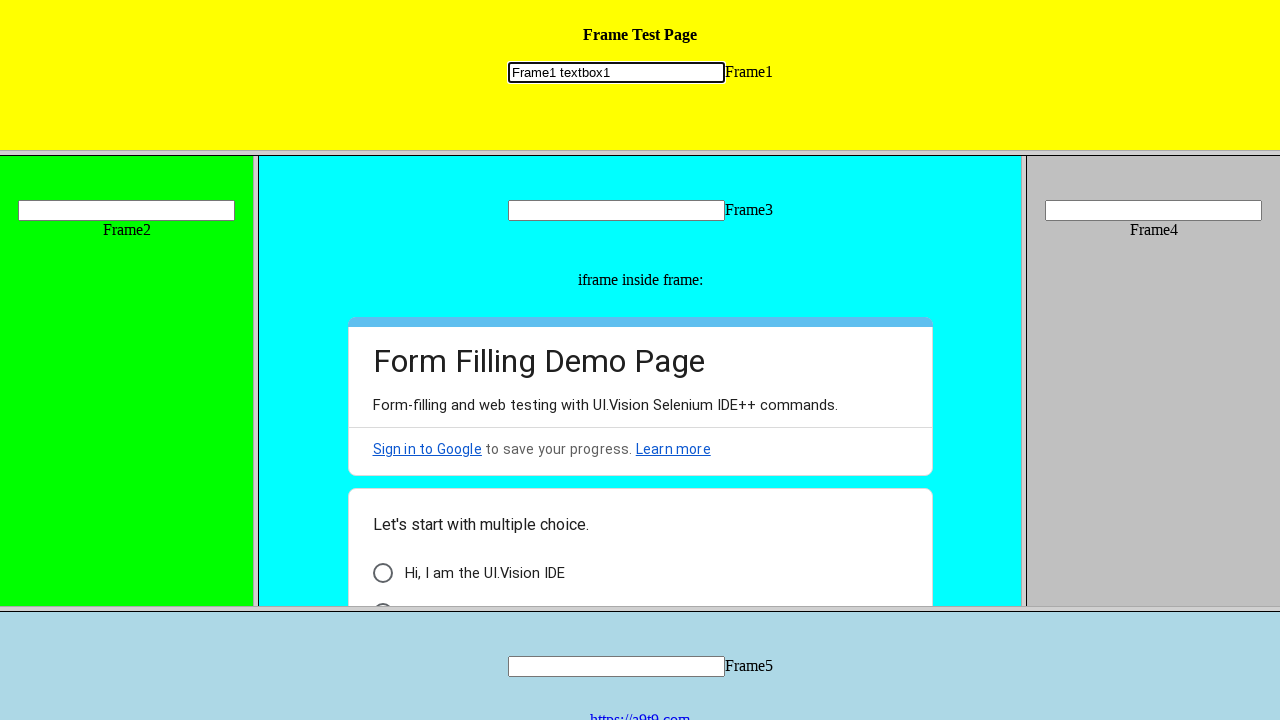